Tests that the toggle all checkbox updates its state when individual items are completed or cleared

Starting URL: https://demo.playwright.dev/todomvc

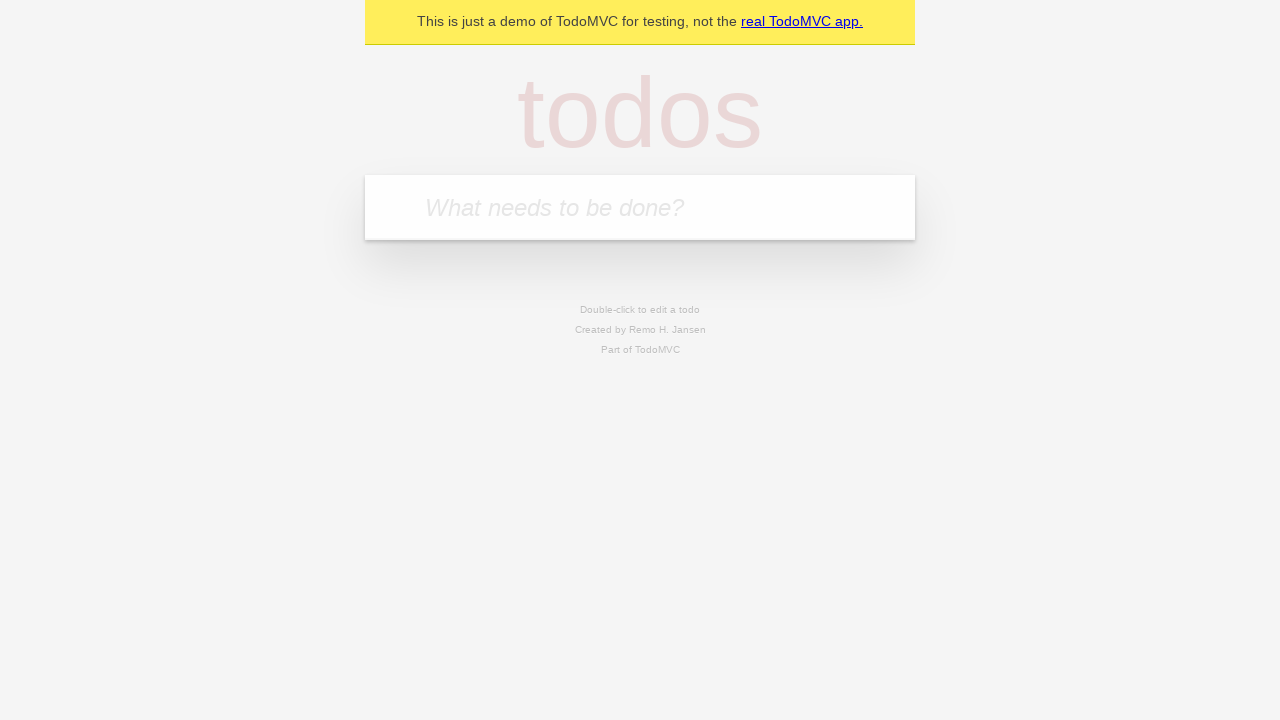

Filled todo input with 'buy some cheese' on internal:attr=[placeholder="What needs to be done?"i]
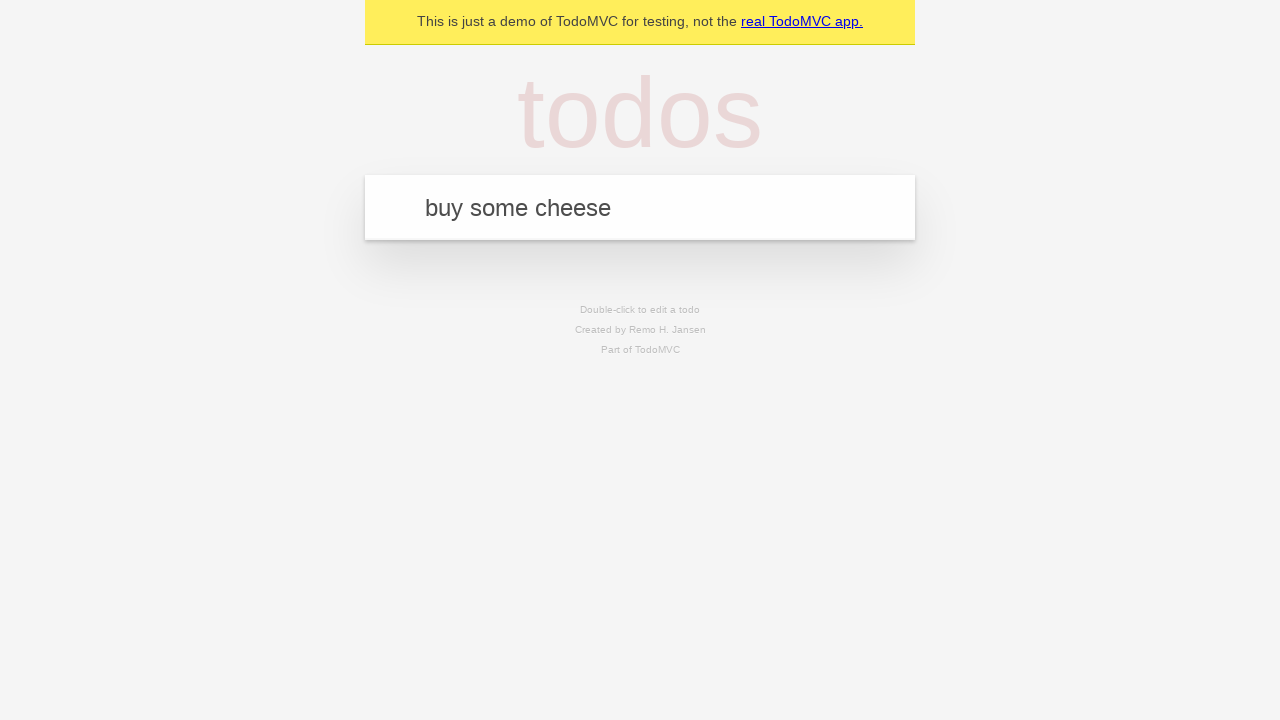

Pressed Enter to add first todo on internal:attr=[placeholder="What needs to be done?"i]
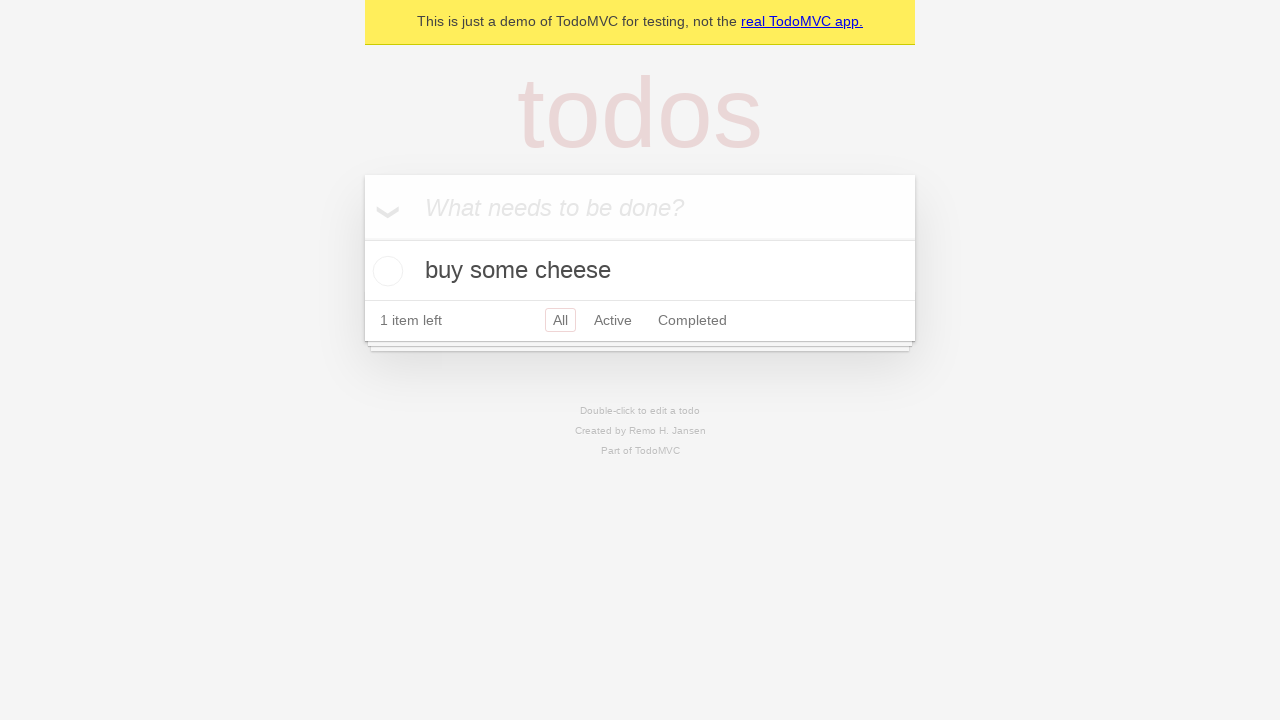

Filled todo input with 'feed the cat' on internal:attr=[placeholder="What needs to be done?"i]
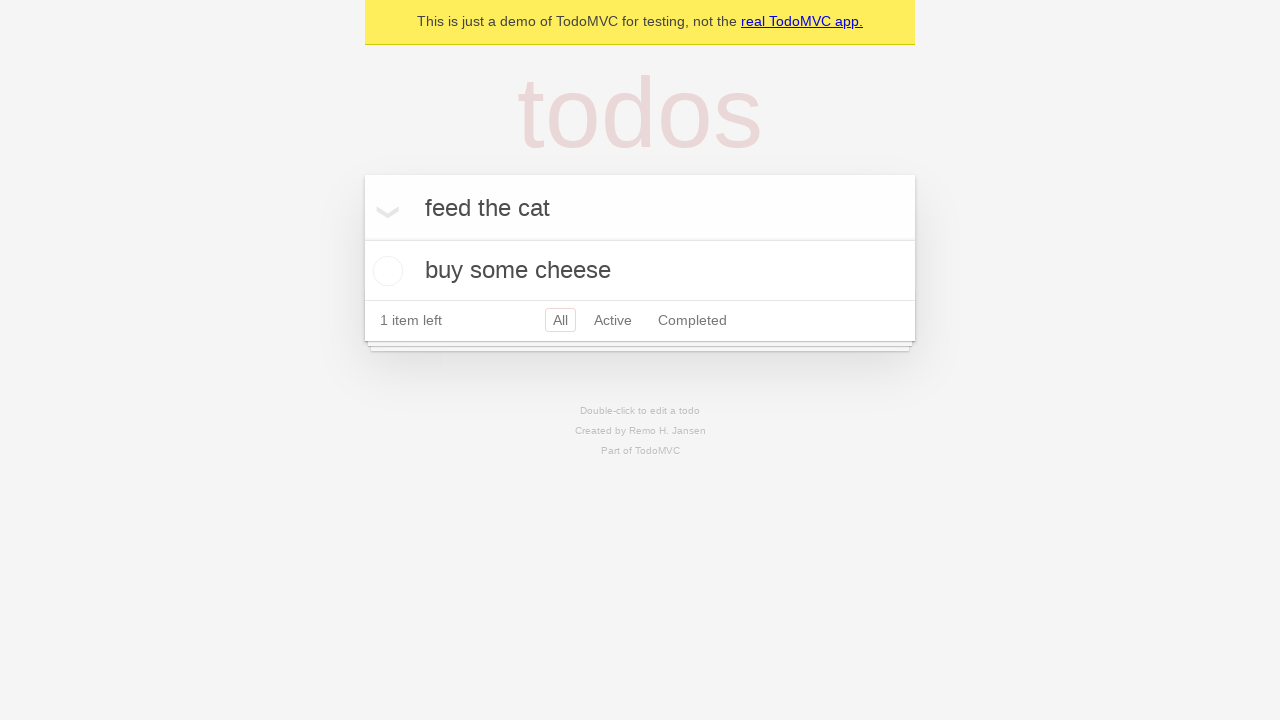

Pressed Enter to add second todo on internal:attr=[placeholder="What needs to be done?"i]
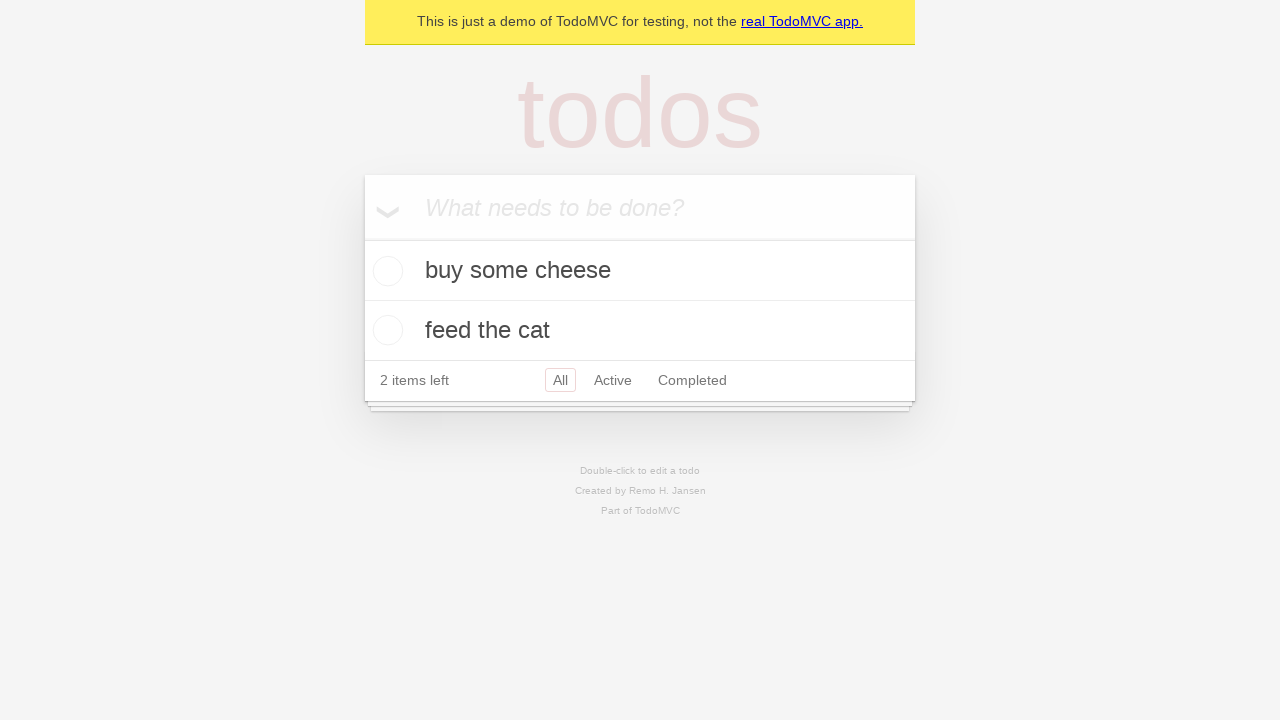

Filled todo input with 'book a doctors appointment' on internal:attr=[placeholder="What needs to be done?"i]
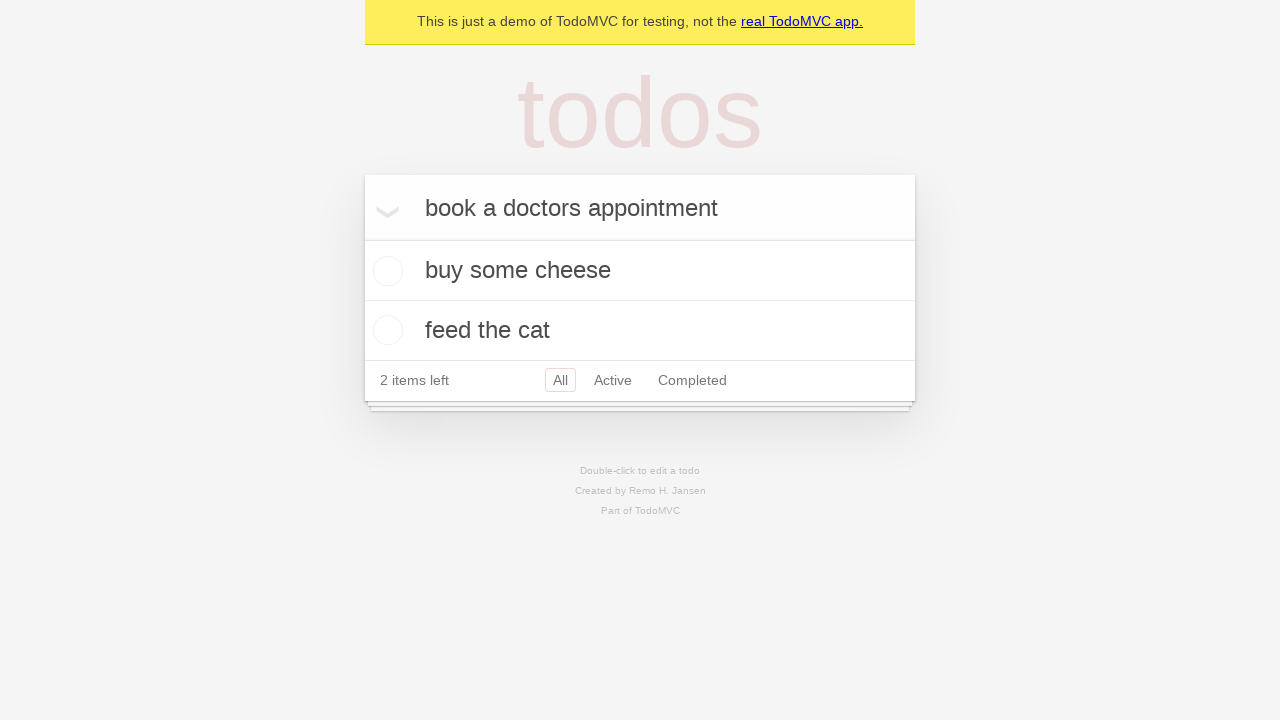

Pressed Enter to add third todo on internal:attr=[placeholder="What needs to be done?"i]
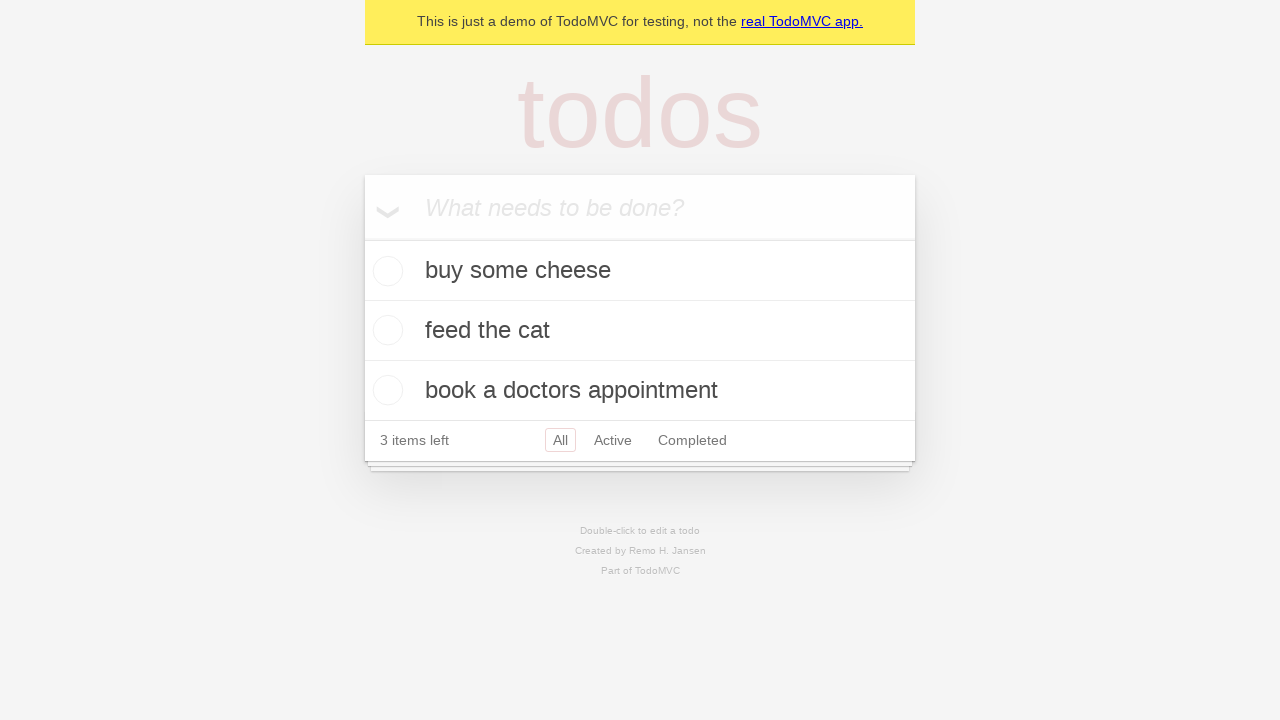

Waited for all three todos to appear
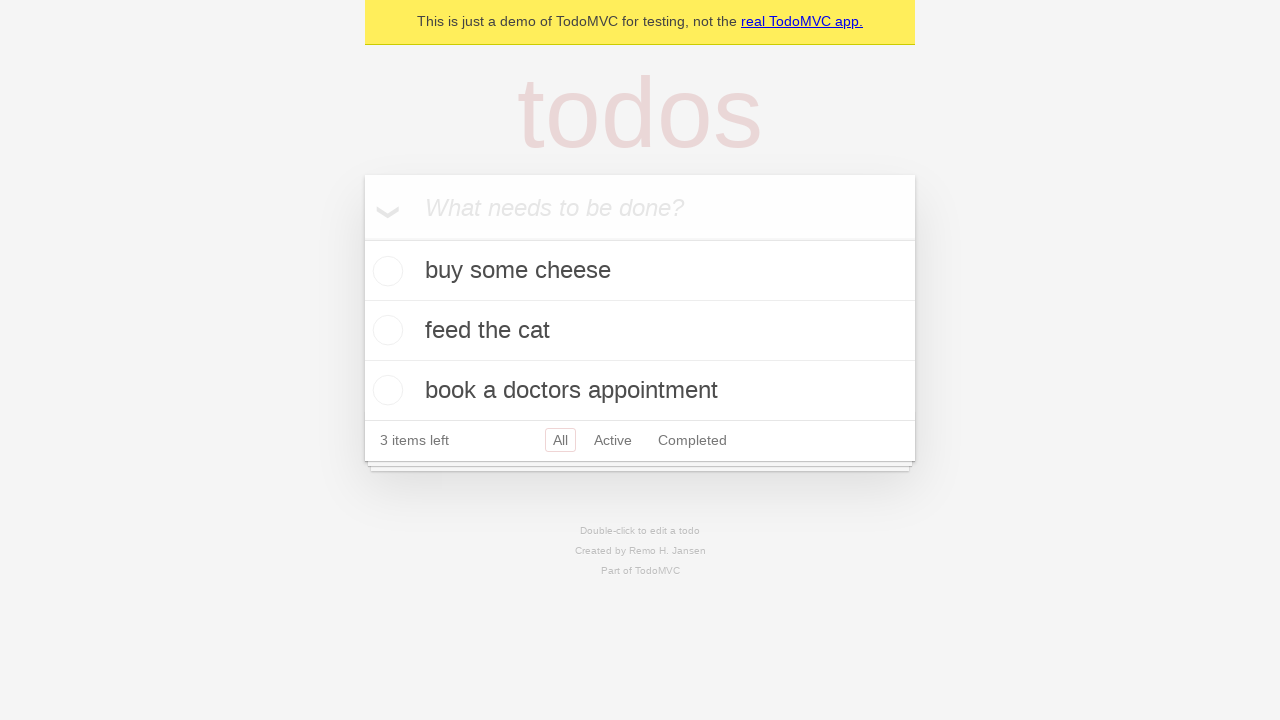

Checked toggle all checkbox to mark all todos as complete at (362, 238) on internal:label="Mark all as complete"i
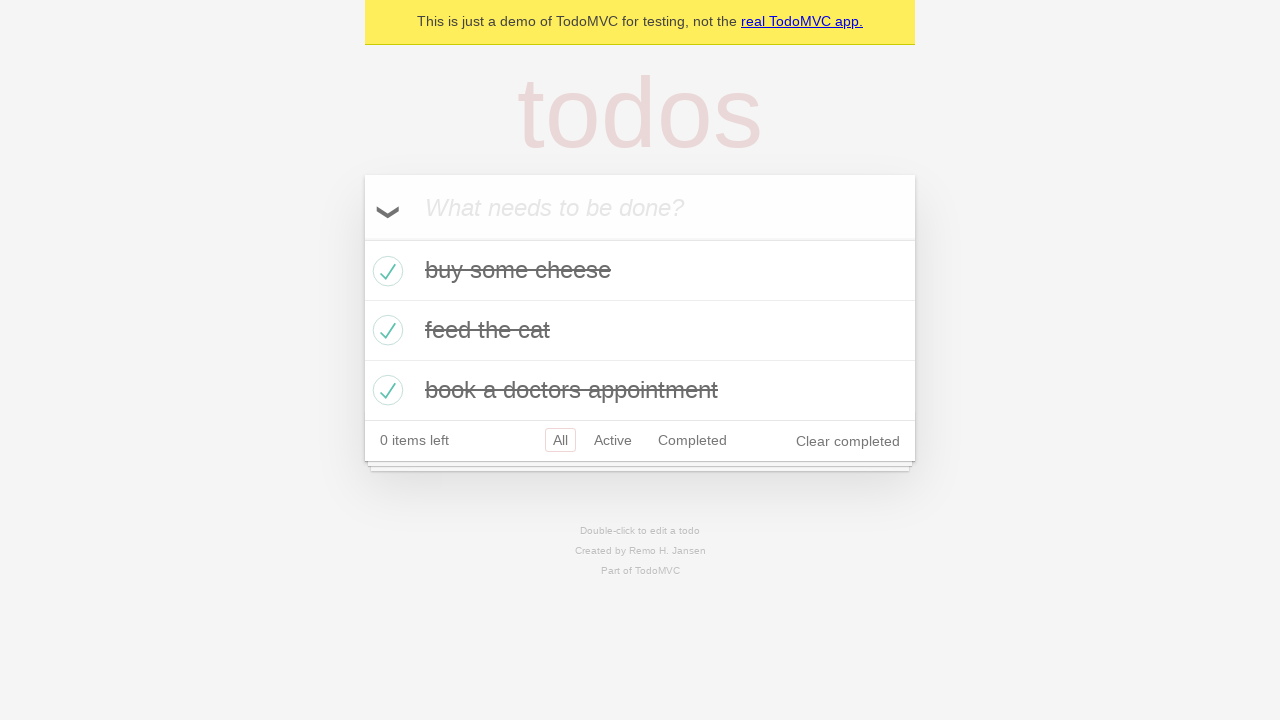

Unchecked first todo, toggle all should update state at (385, 271) on [data-testid='todo-item'] >> nth=0 >> internal:role=checkbox
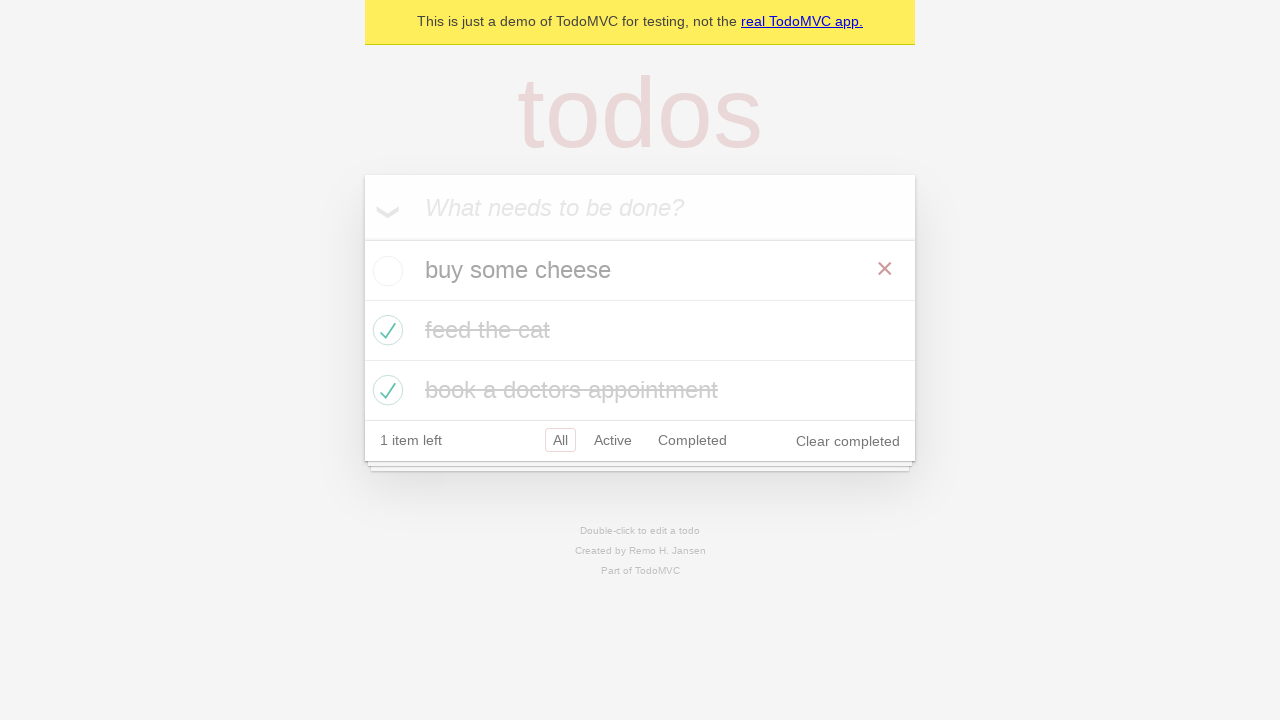

Checked first todo again, toggle all should update state at (385, 271) on [data-testid='todo-item'] >> nth=0 >> internal:role=checkbox
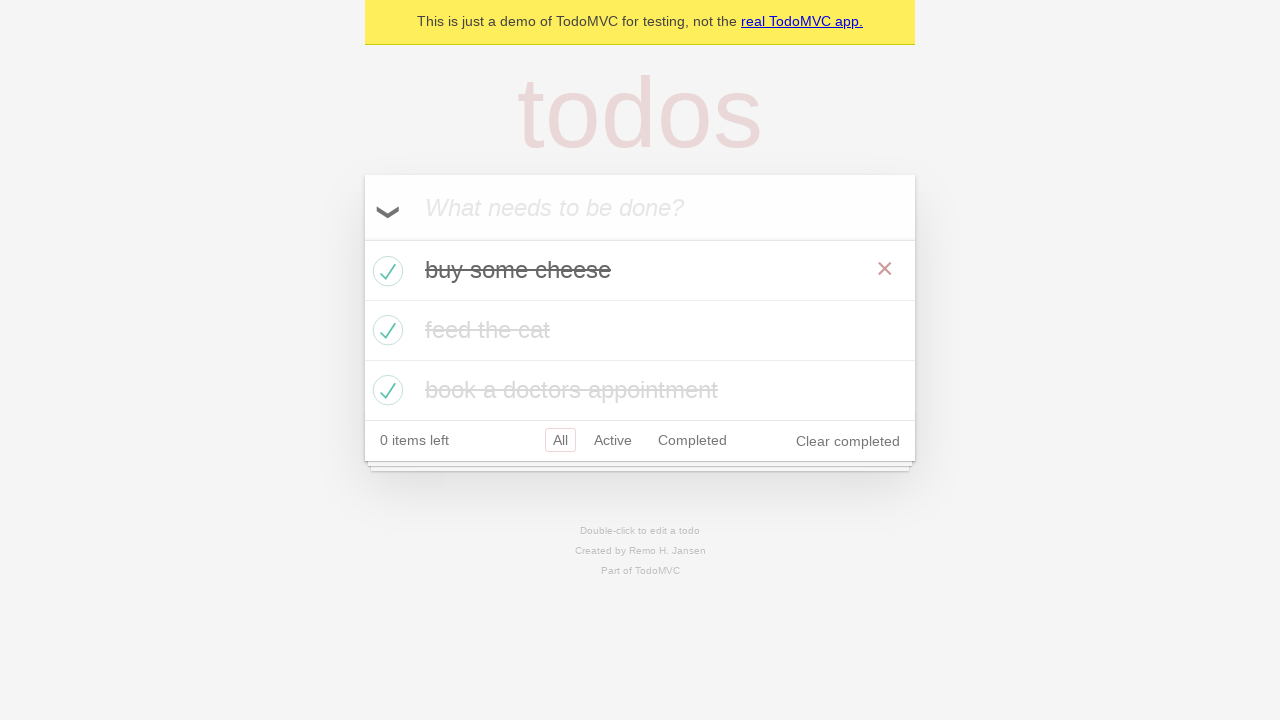

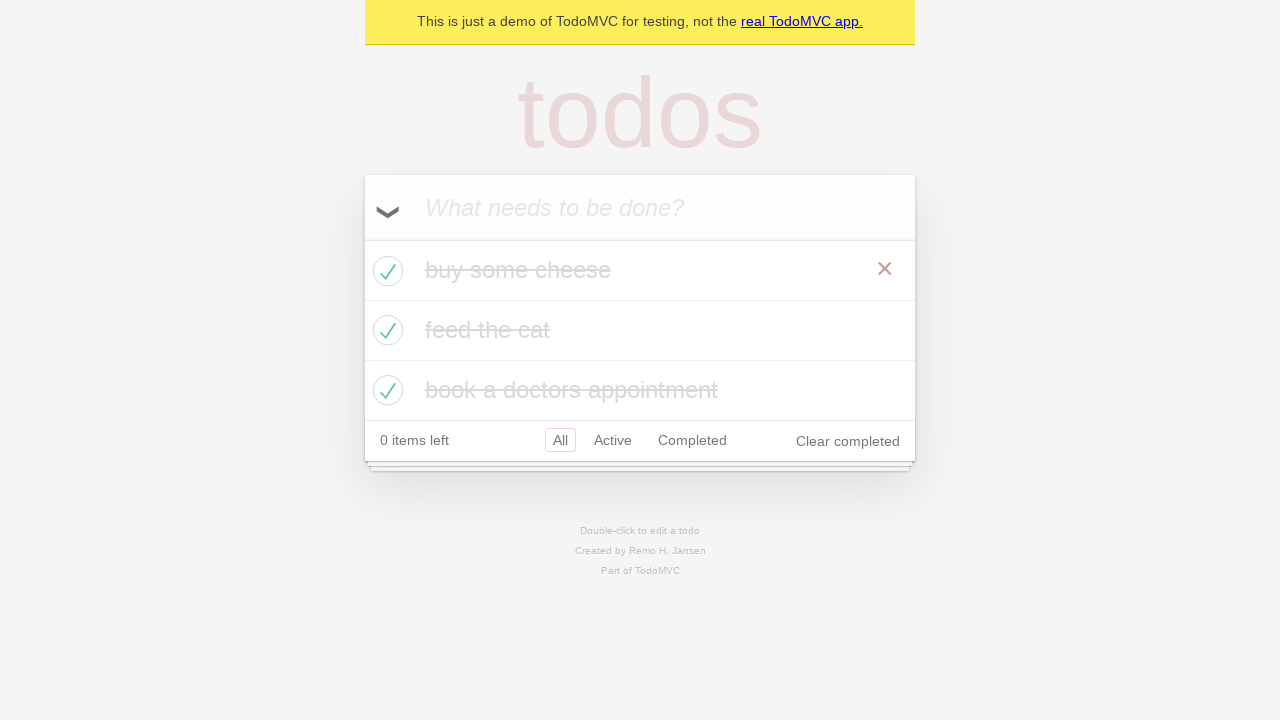